Tests completing a todo item by adding a new item, checking it off, and verifying it has a strikethrough (completed class)

Starting URL: https://example.cypress.io/todo

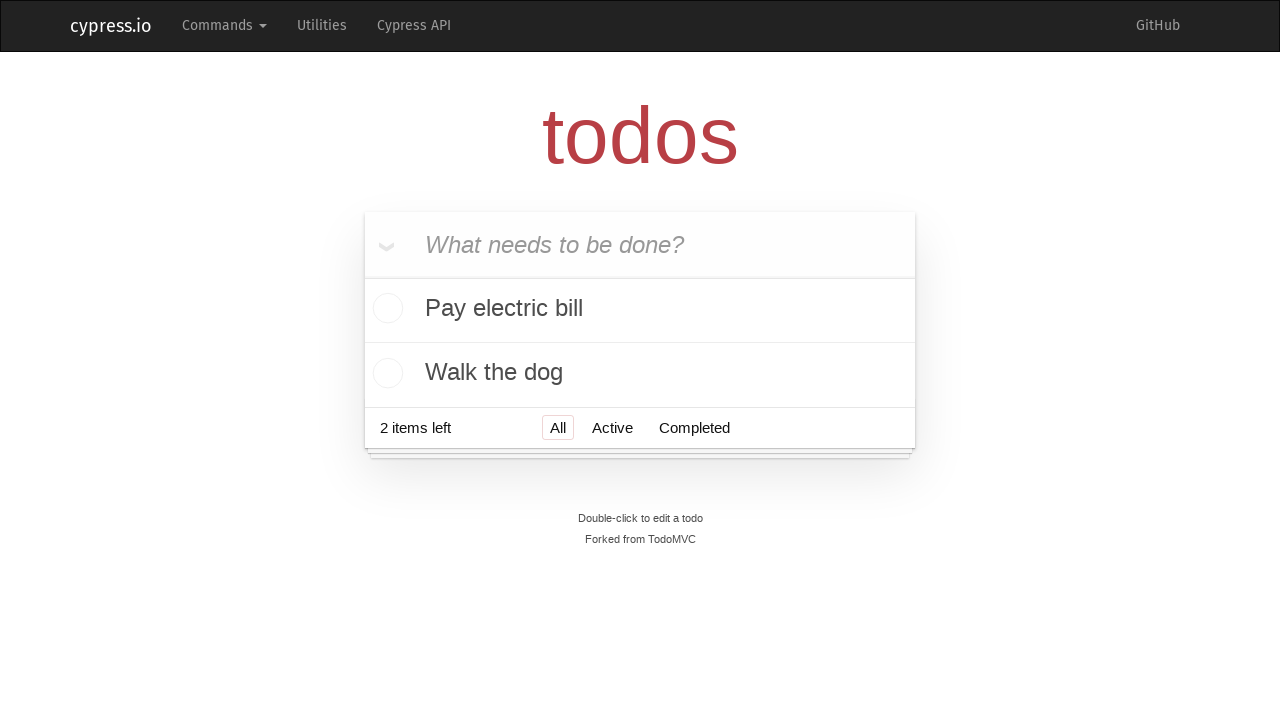

Todo list loaded and initial items are visible
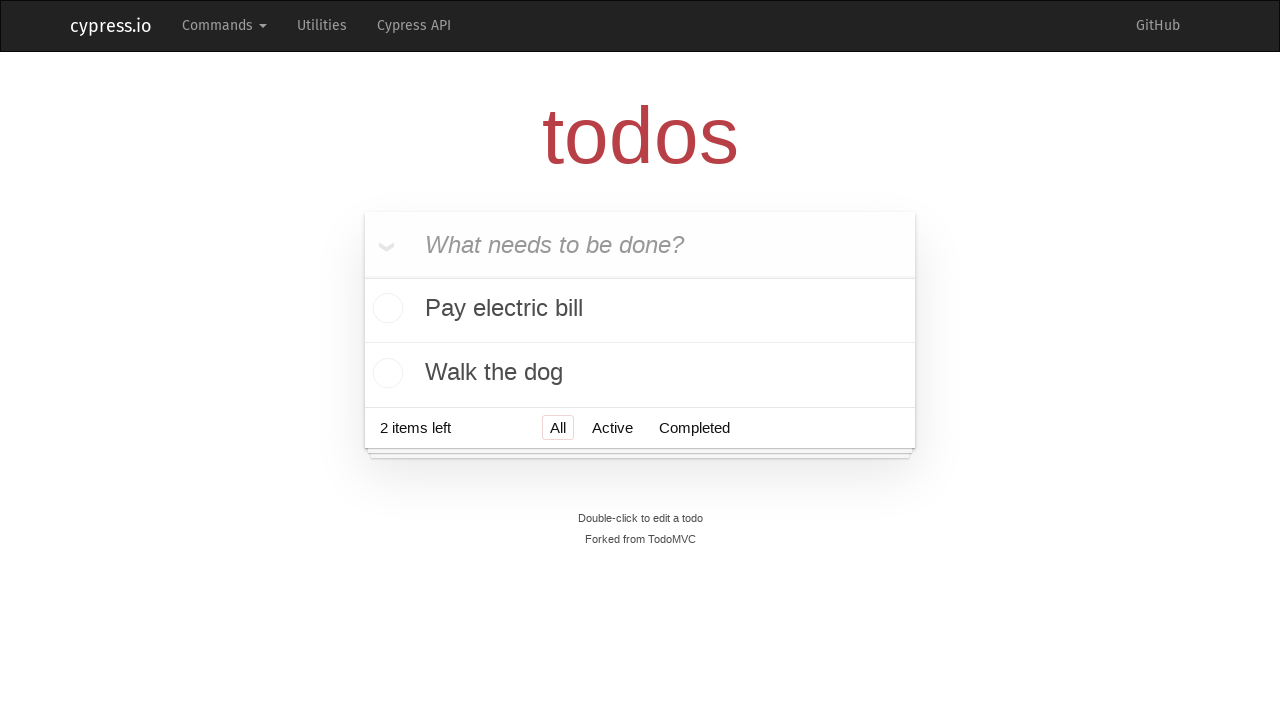

Filled new todo input field with 'Go to dentist' on input.new-todo
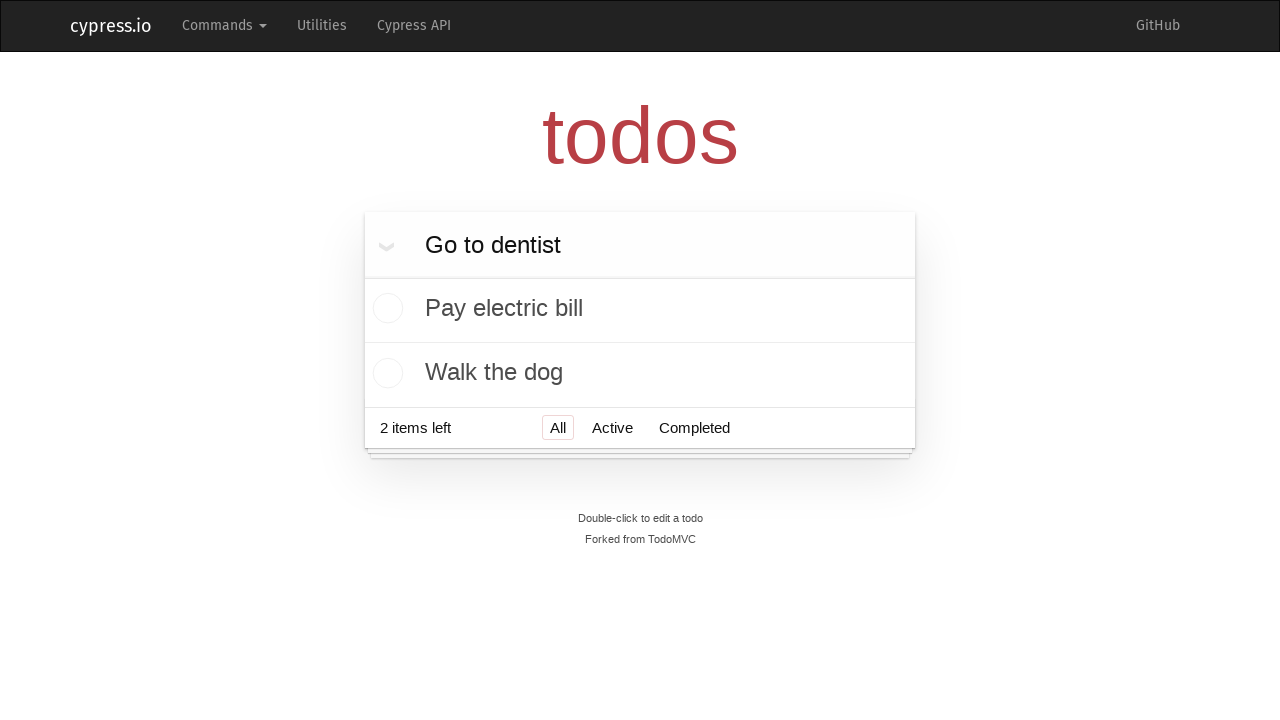

Pressed Enter to add the new todo item on input.new-todo
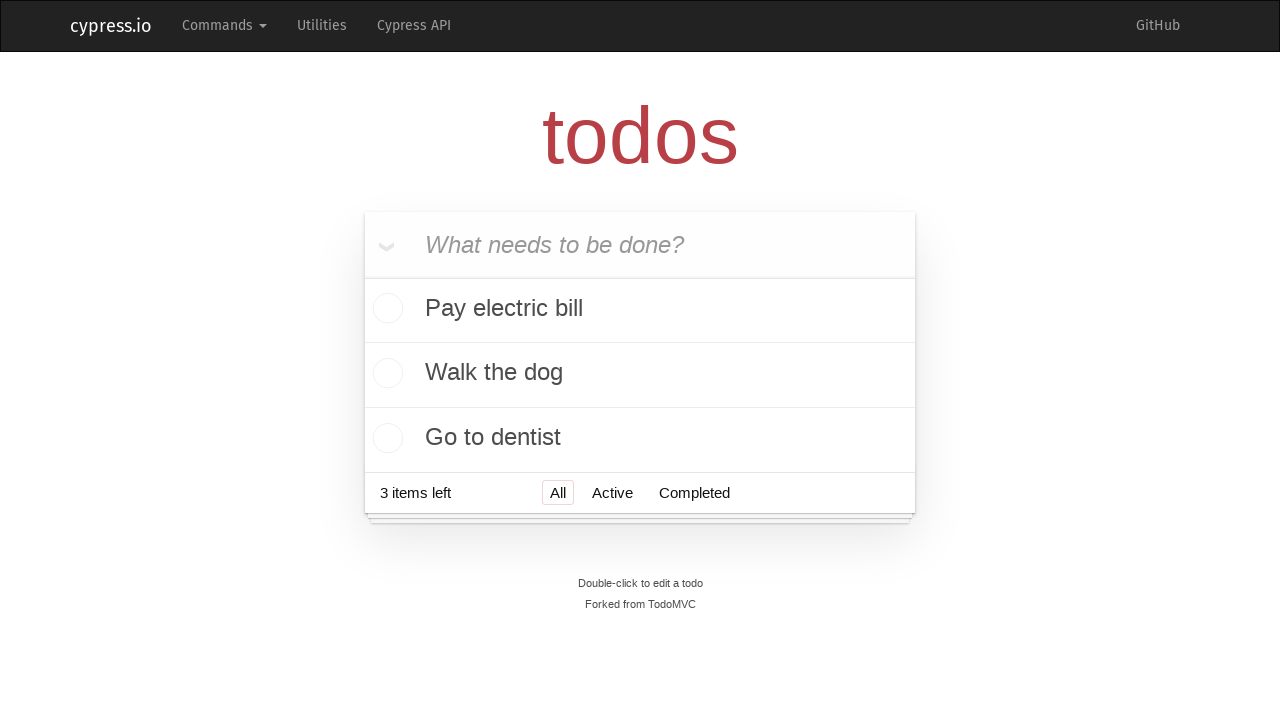

New todo item appeared in the list (total count is now 3)
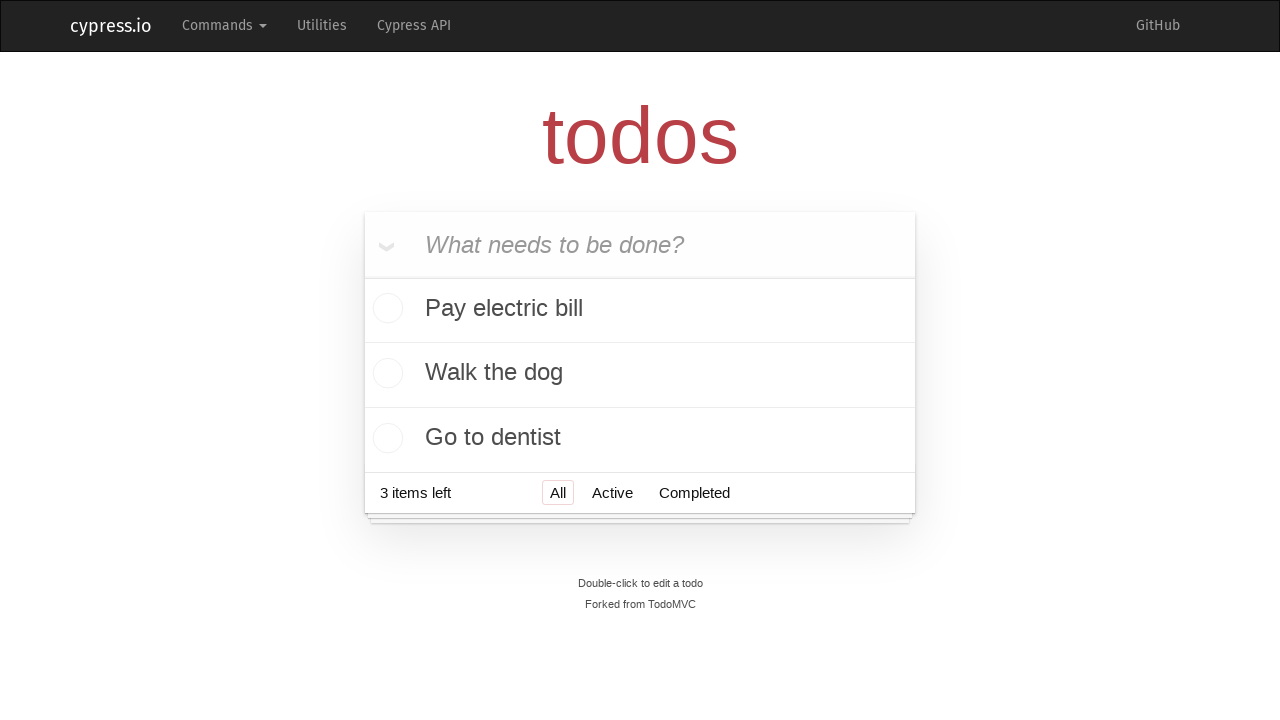

Clicked checkbox on the last todo item to mark it as completed at (385, 438) on ul.todo-list li >> nth=-1 >> input[type='checkbox']
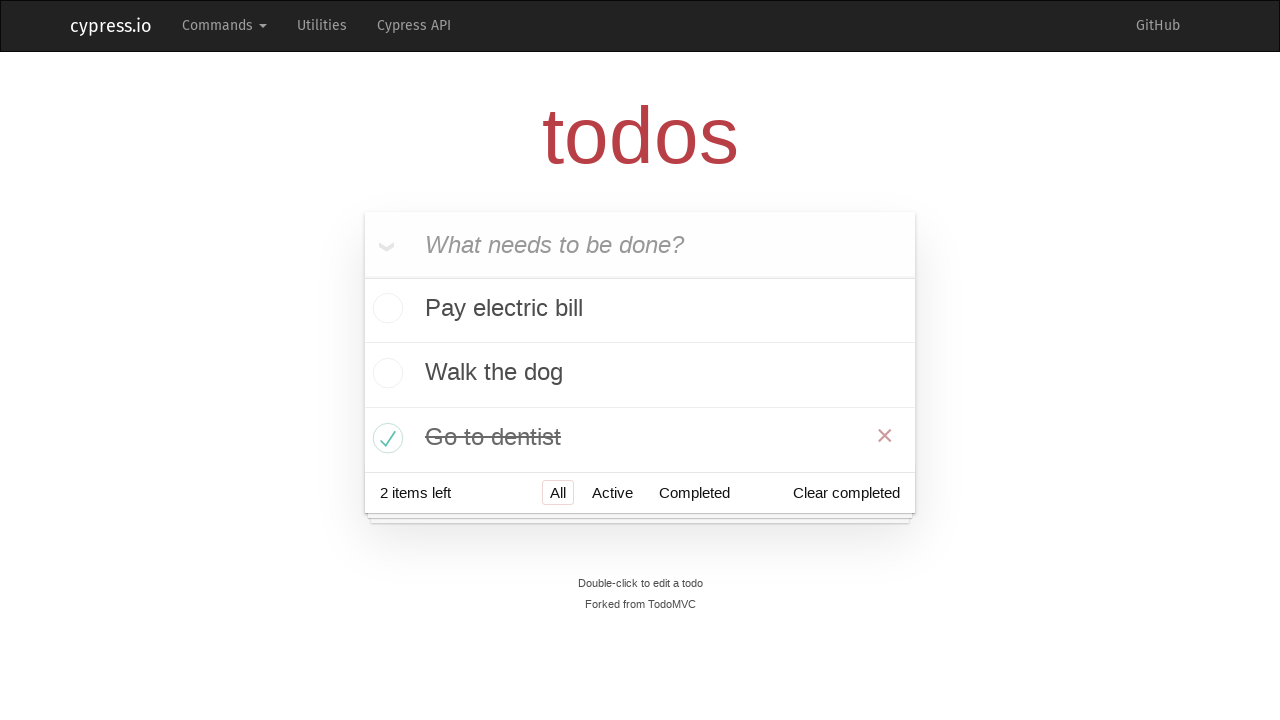

Retrieved class attribute of the last todo item
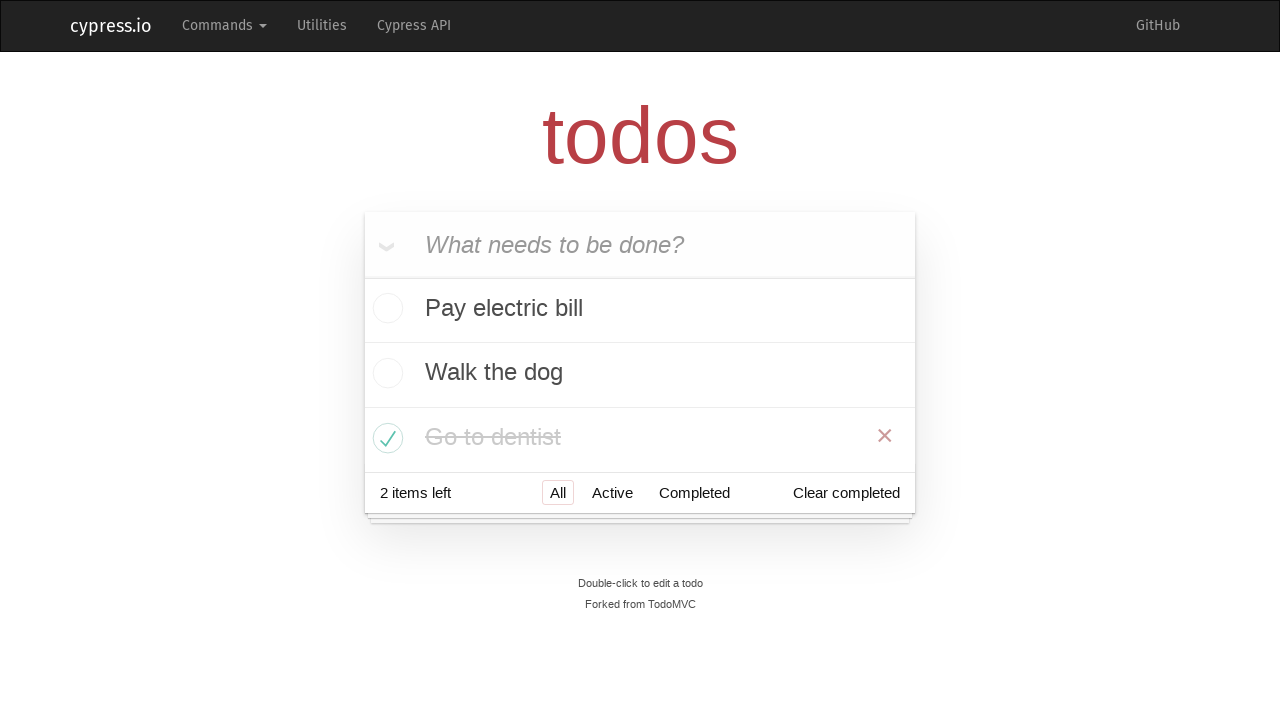

Verified that the 'completed' class is present on the last todo item
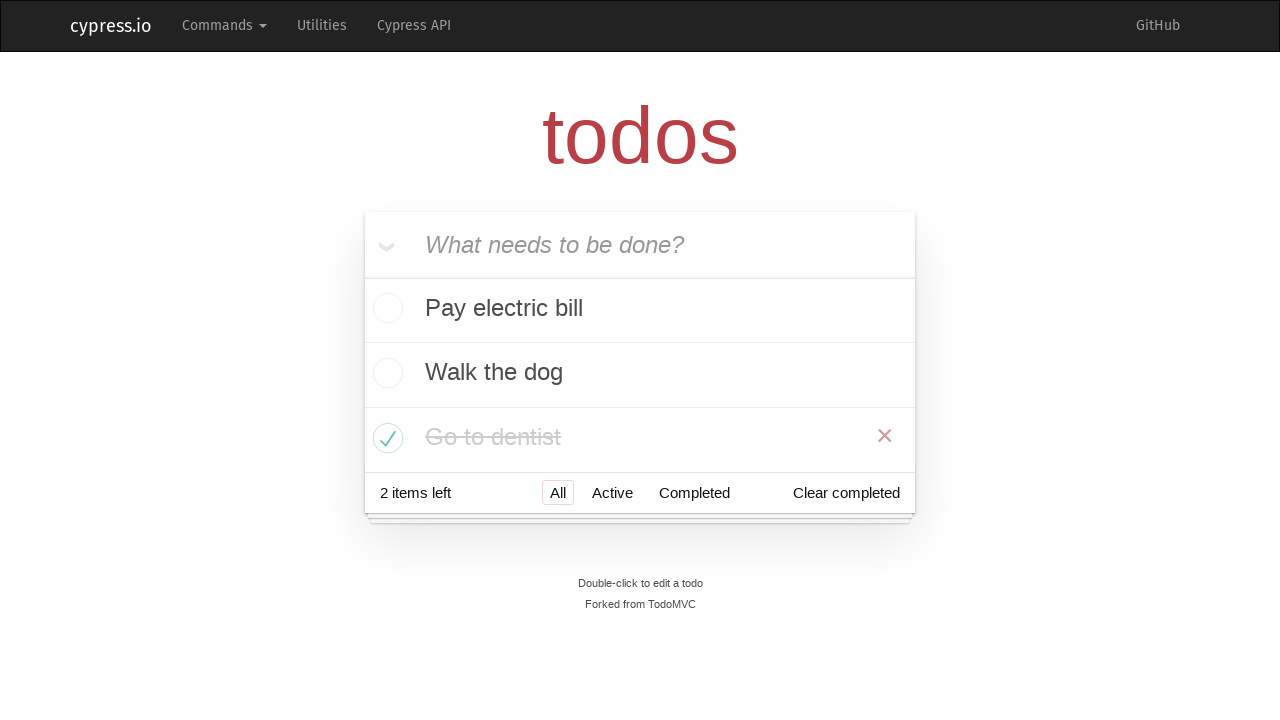

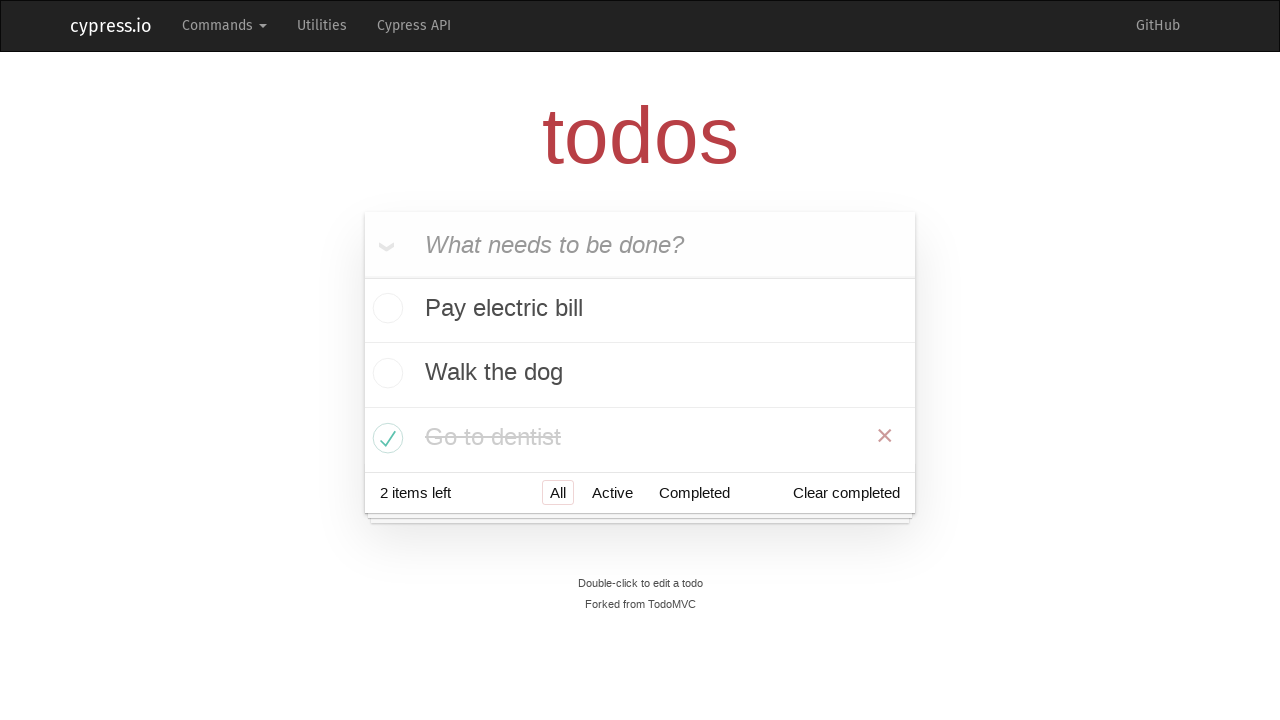